Tests different types of JavaScript alert popups by triggering and handling simple alerts, confirmation dialogs, and prompt boxes with text input

Starting URL: https://demo.automationtesting.in/Alerts.html

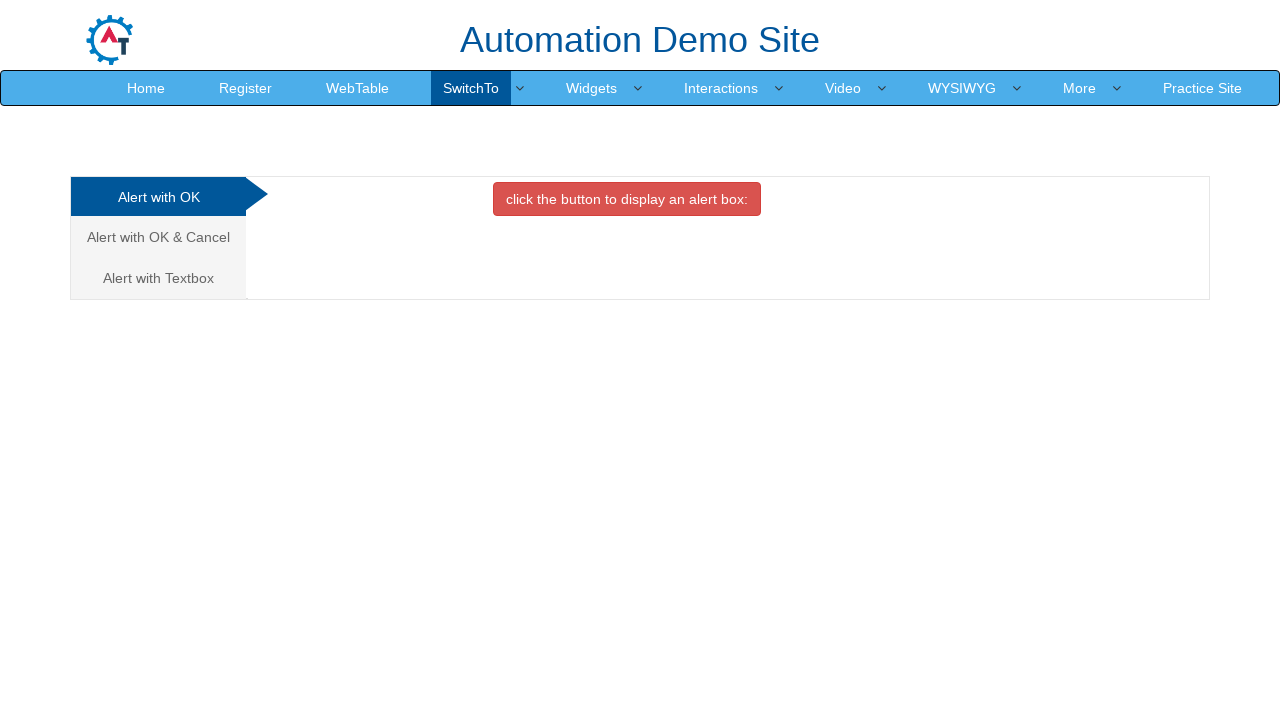

Clicked on 'Alert with OK' tab at (158, 197) on xpath=//a[contains(text(),'Alert with OK ')]
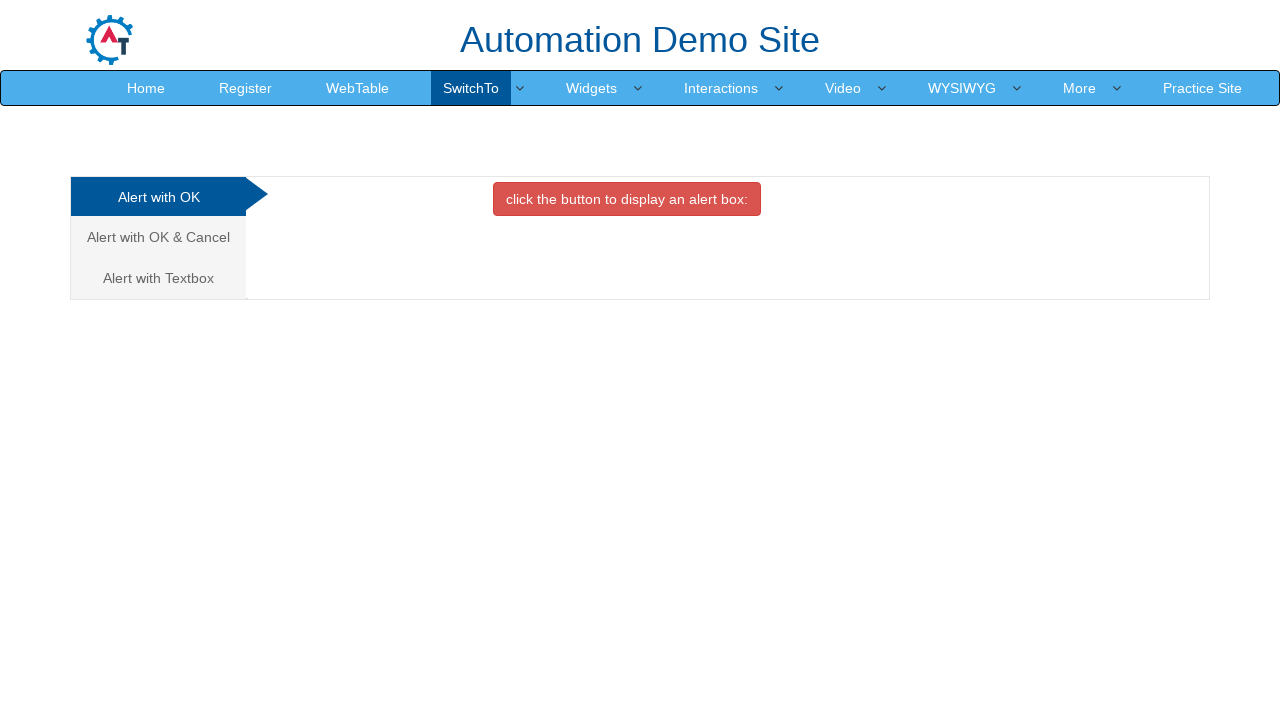

Clicked button to trigger simple alert at (627, 199) on button[onclick='alertbox()']
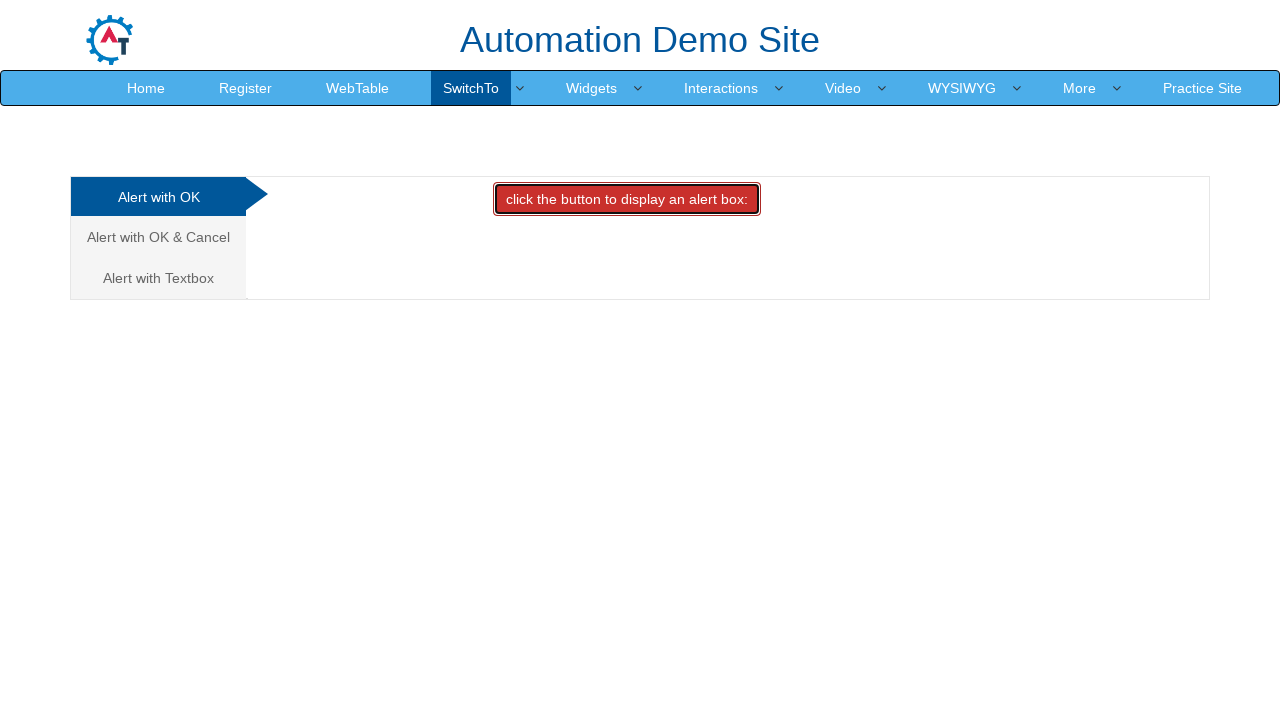

Accepted simple alert dialog
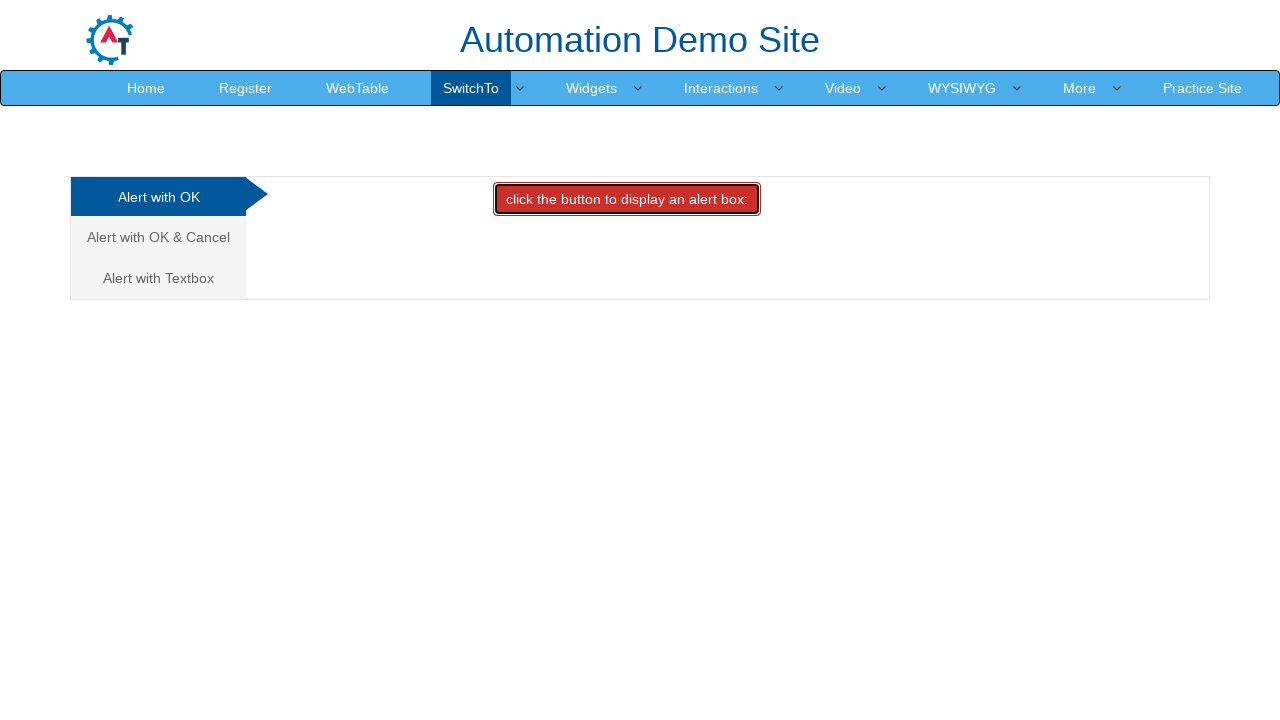

Clicked on 'Alert with OK & Cancel' tab at (158, 237) on xpath=//a[contains(text(),'Alert with OK & Cancel')]
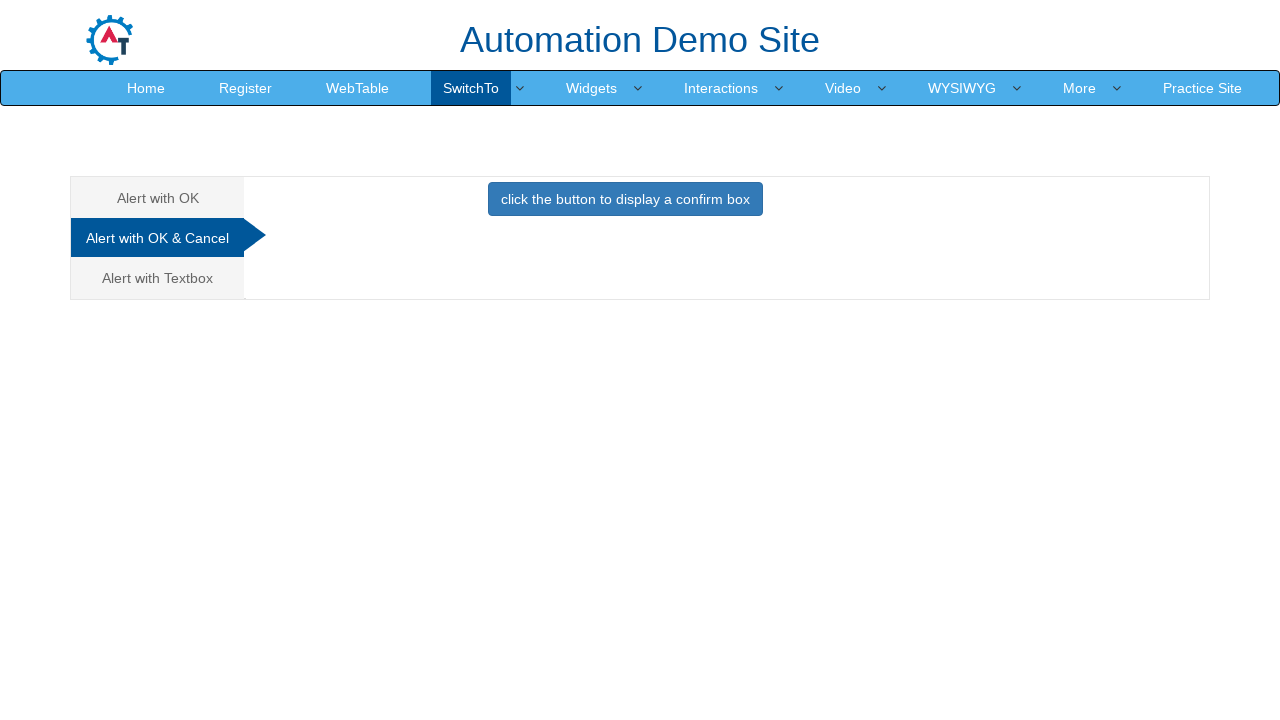

Clicked button to trigger confirmation dialog at (625, 199) on xpath=//button[contains(text(),'click the button to display a confirm box ')]
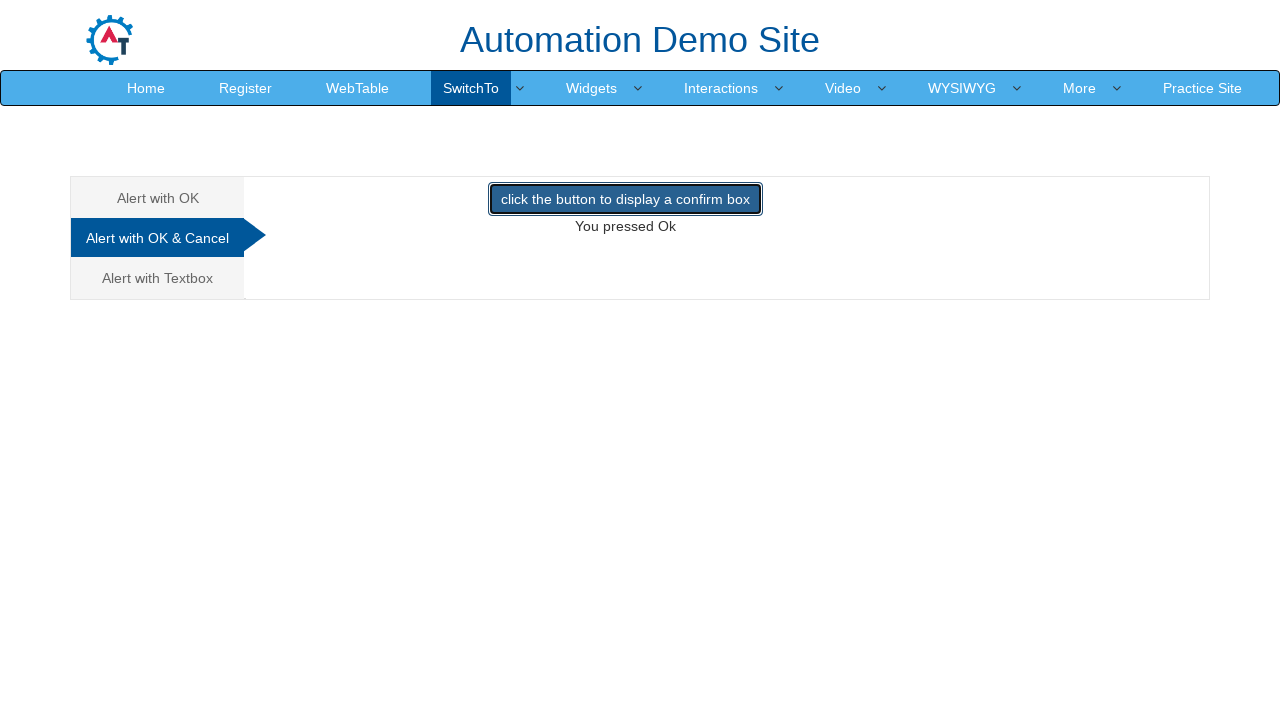

Accepted confirmation dialog
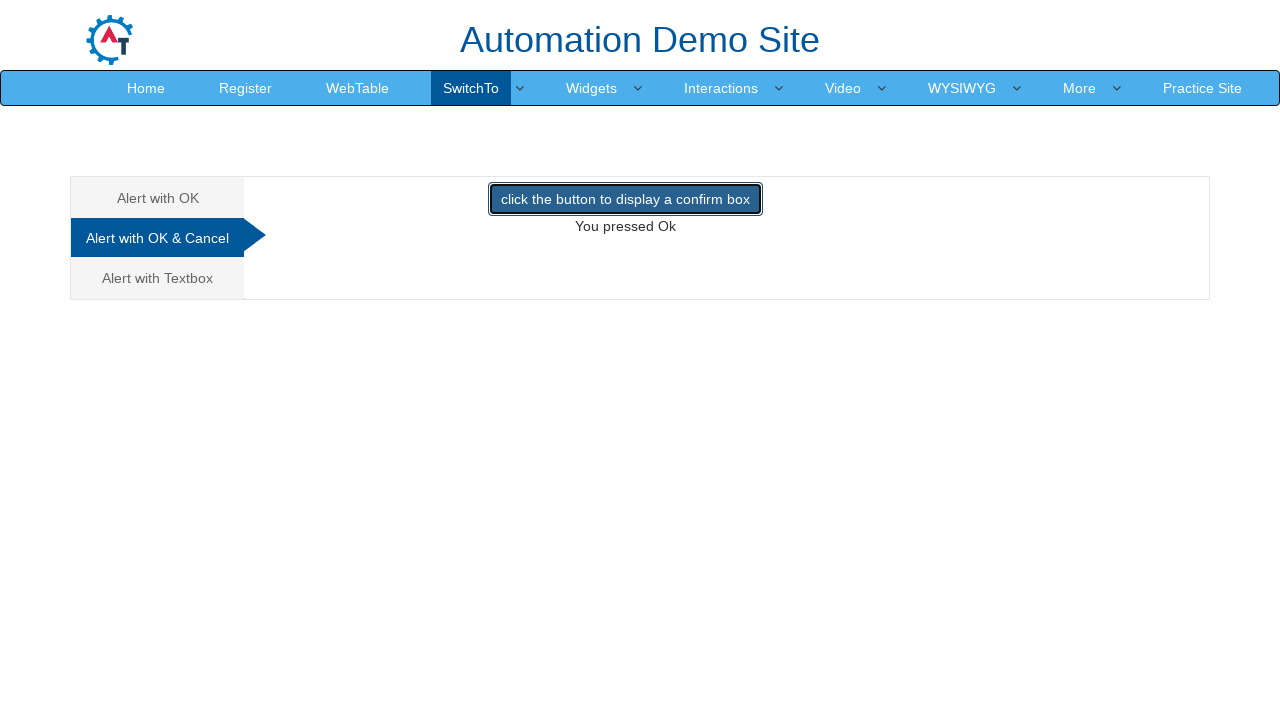

Clicked on 'Alert with Textbox' tab at (158, 278) on xpath=//a[contains(text(),'Alert with Textbox ')]
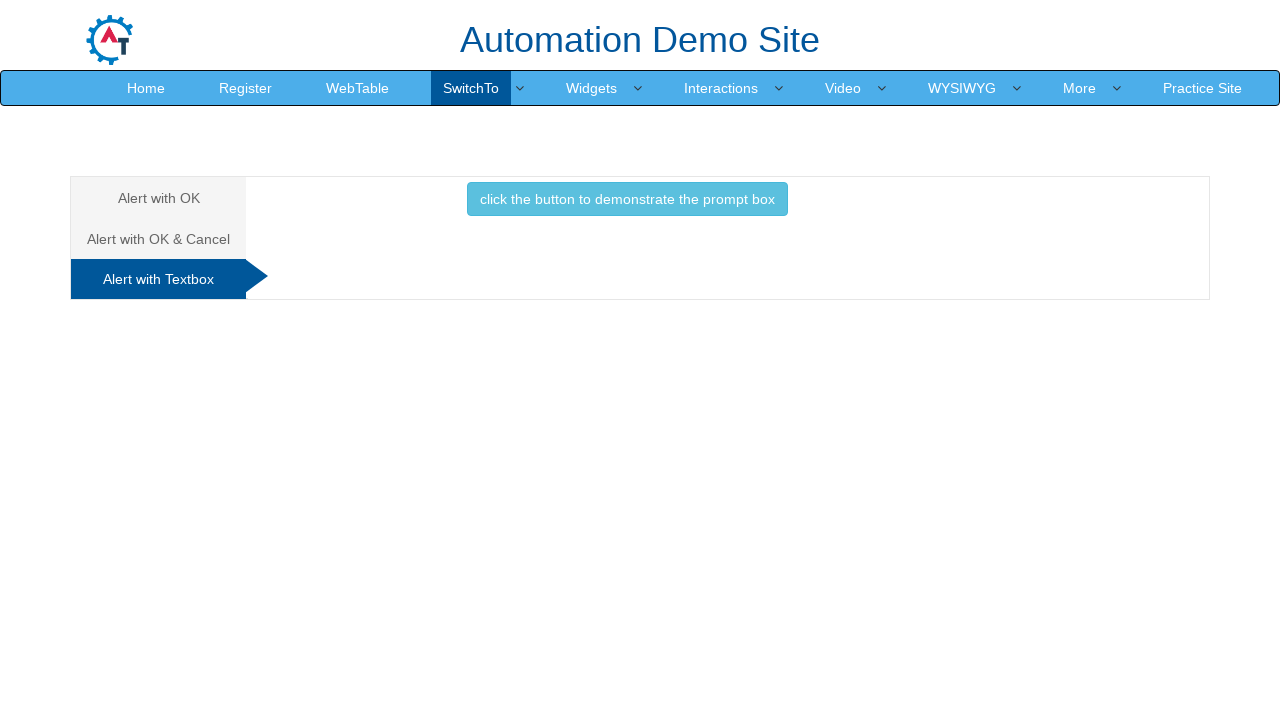

Clicked button to trigger prompt dialog at (627, 199) on xpath=//button[contains(text(),'click the button to demonstrate the prompt box')
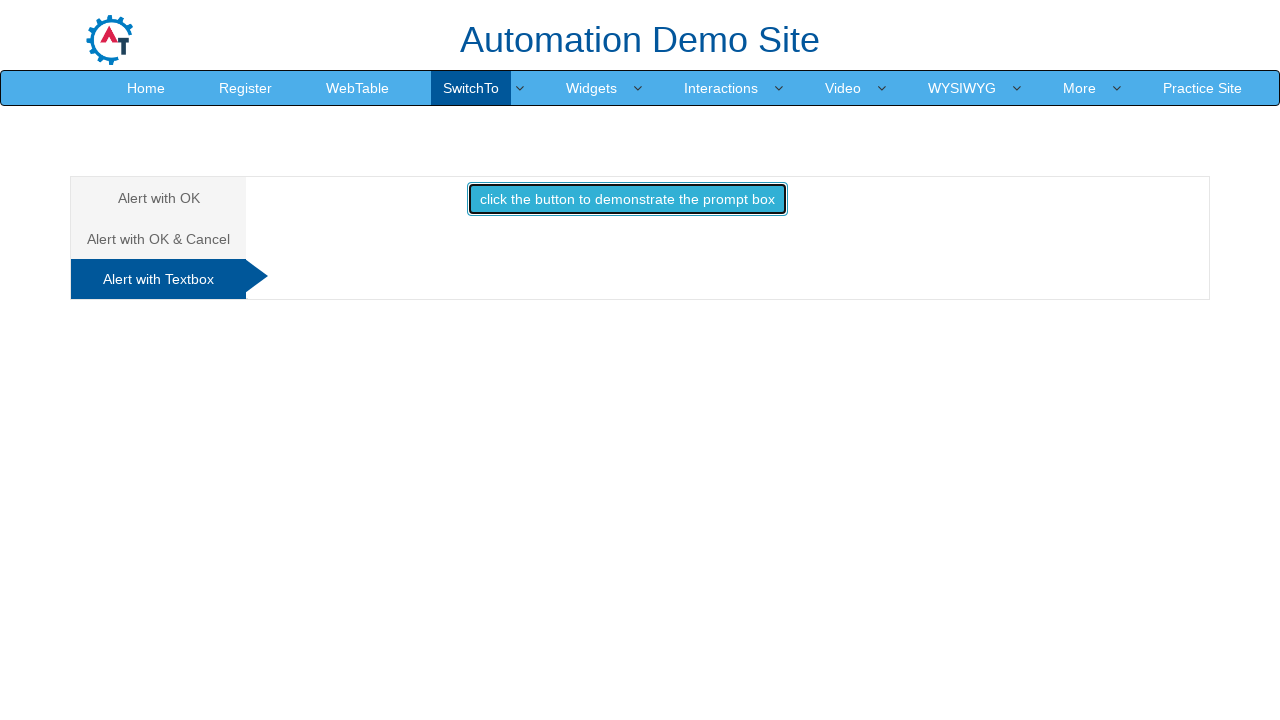

Dismissed prompt dialog
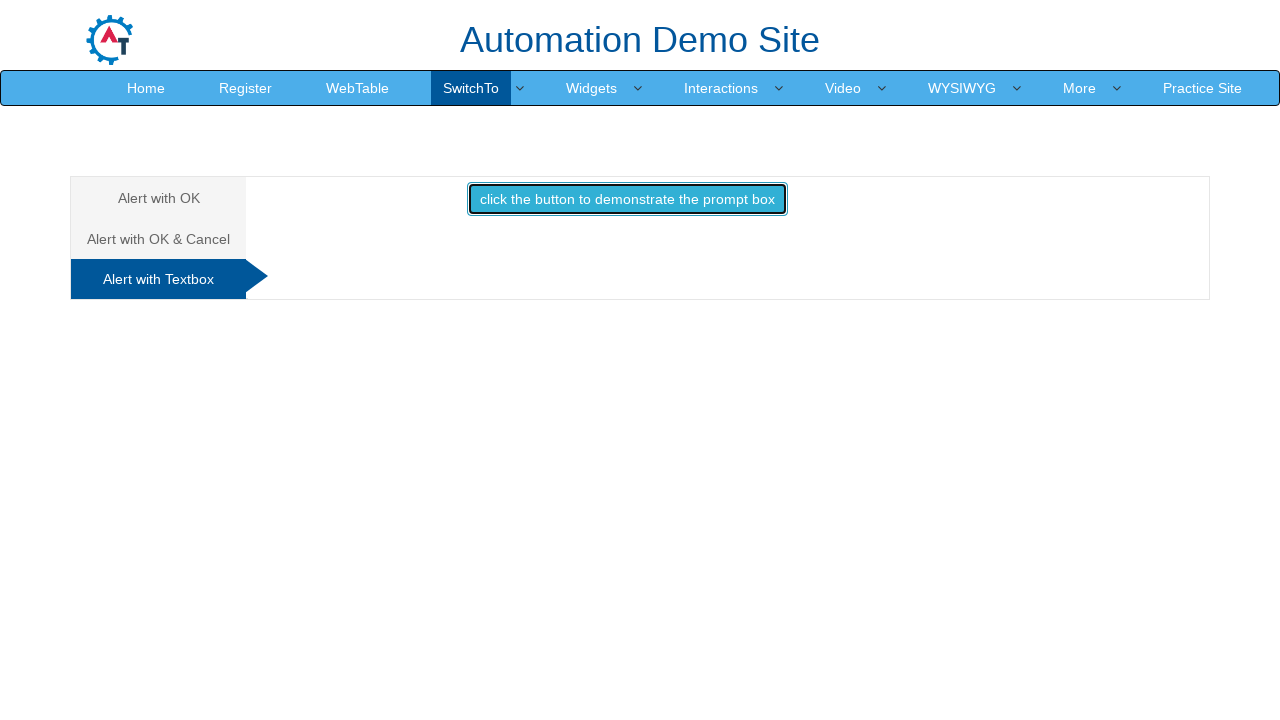

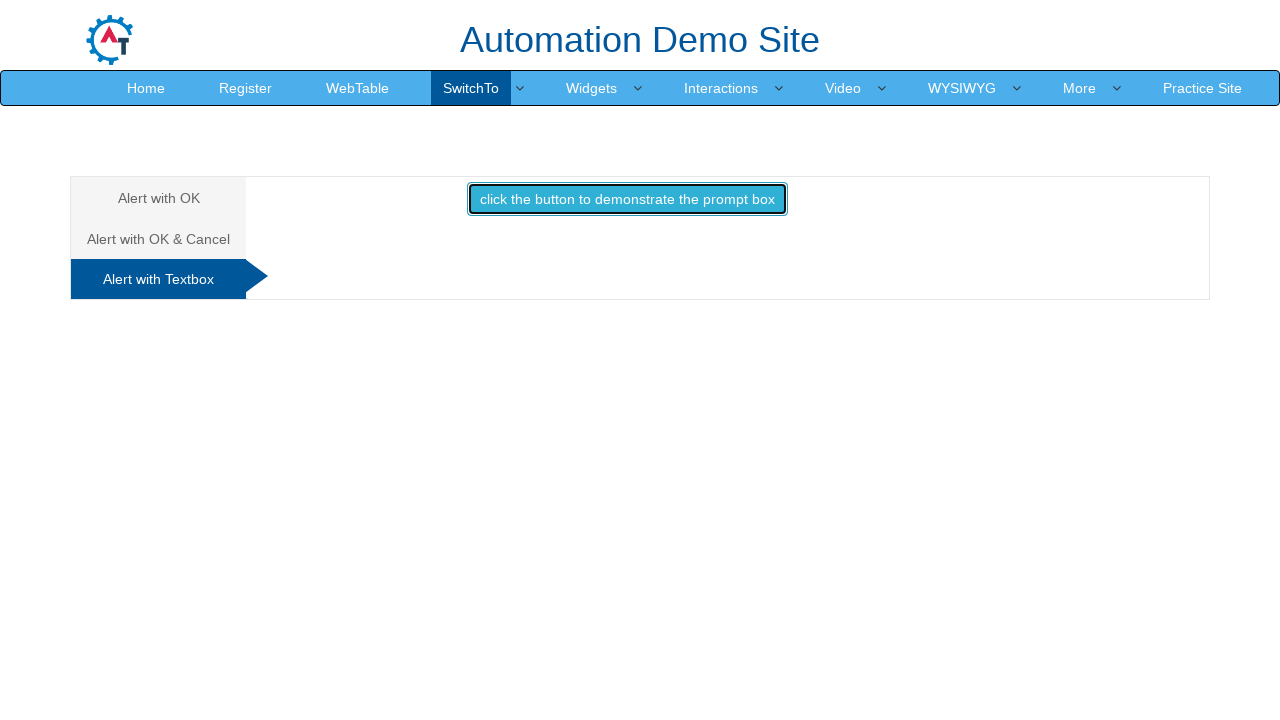